Tests the "Get started" navigation link on the Playwright homepage by clicking it and verifying the URL changes to contain "intro".

Starting URL: https://playwright.dev/

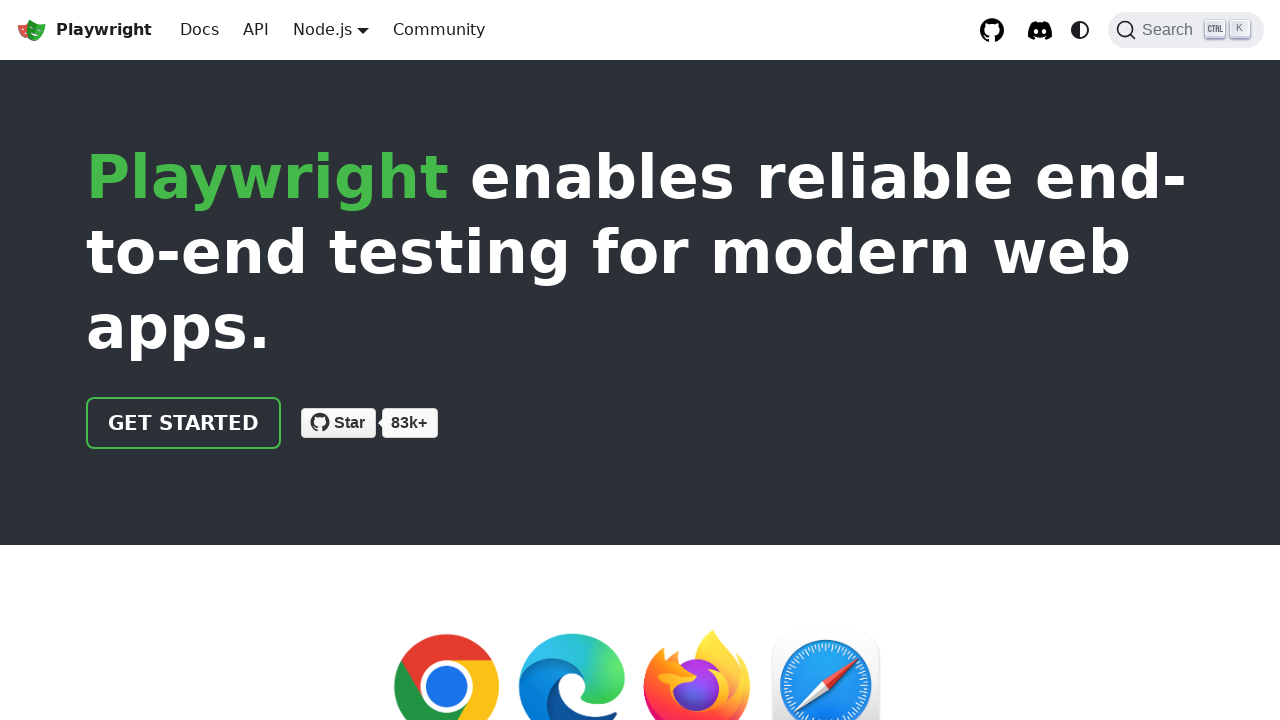

Clicked the 'Get started' navigation link at (184, 423) on internal:role=link[name="Get started"i]
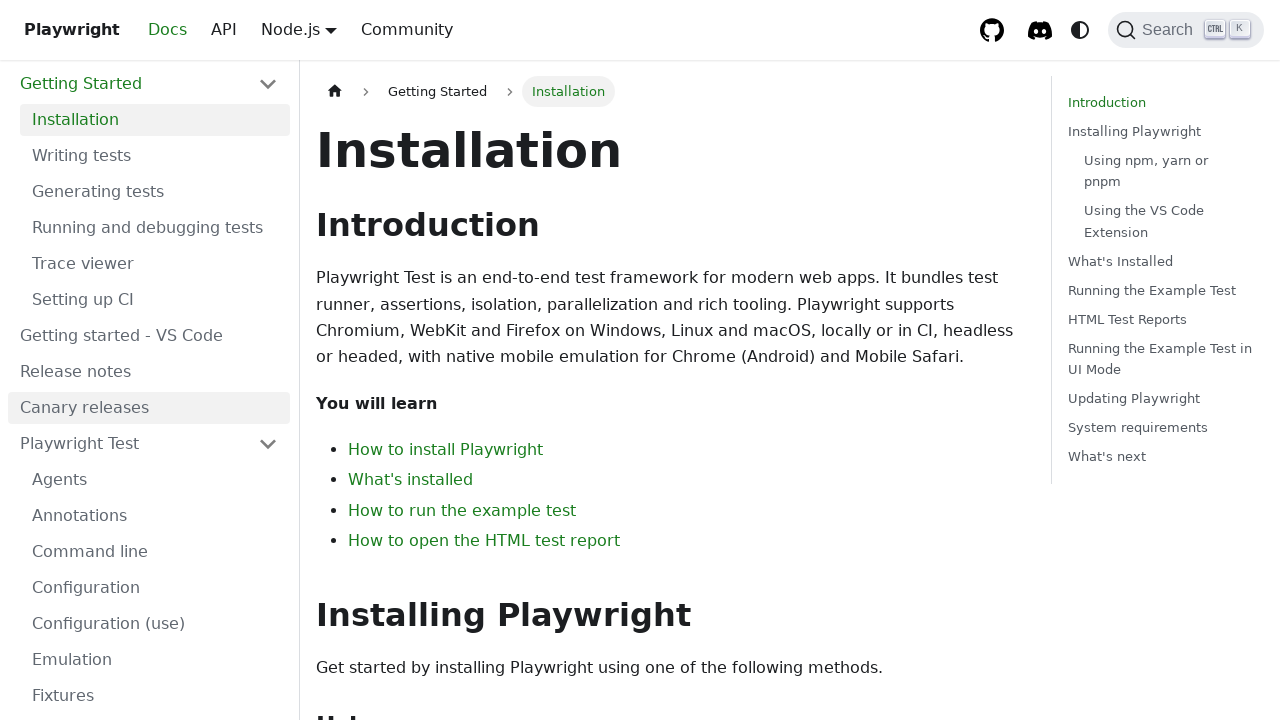

Verified URL changed to contain 'intro' path
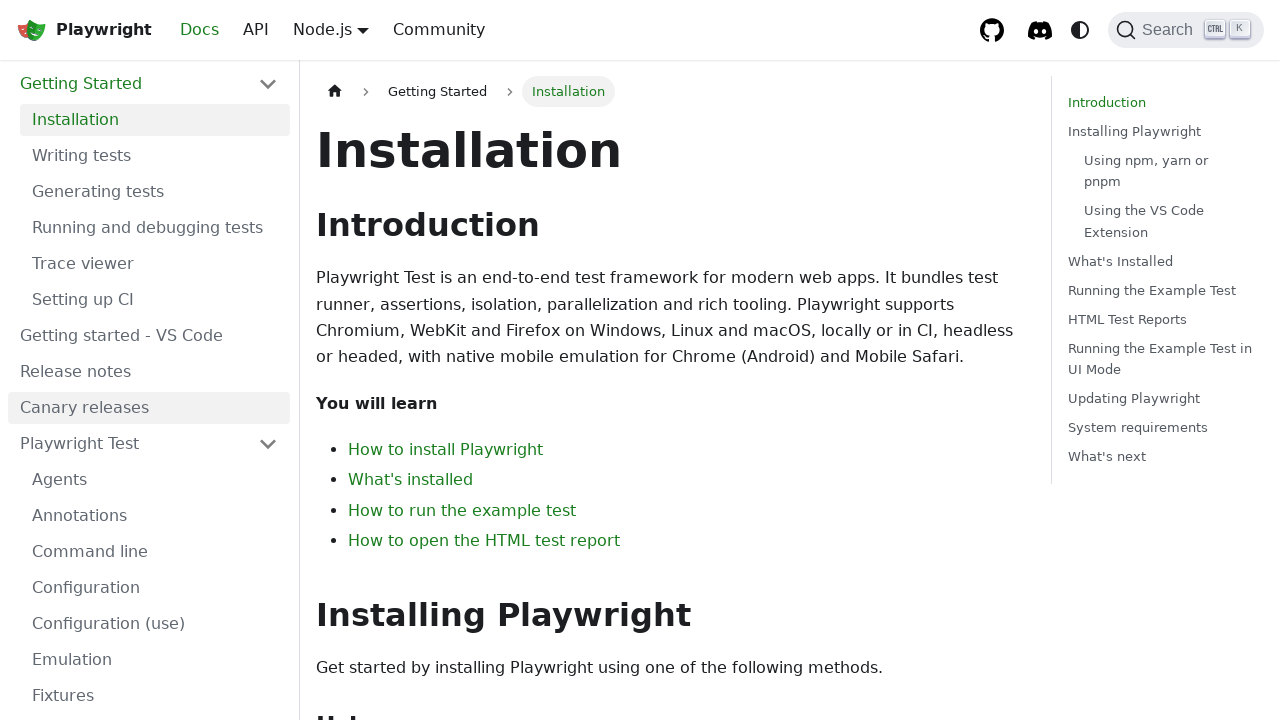

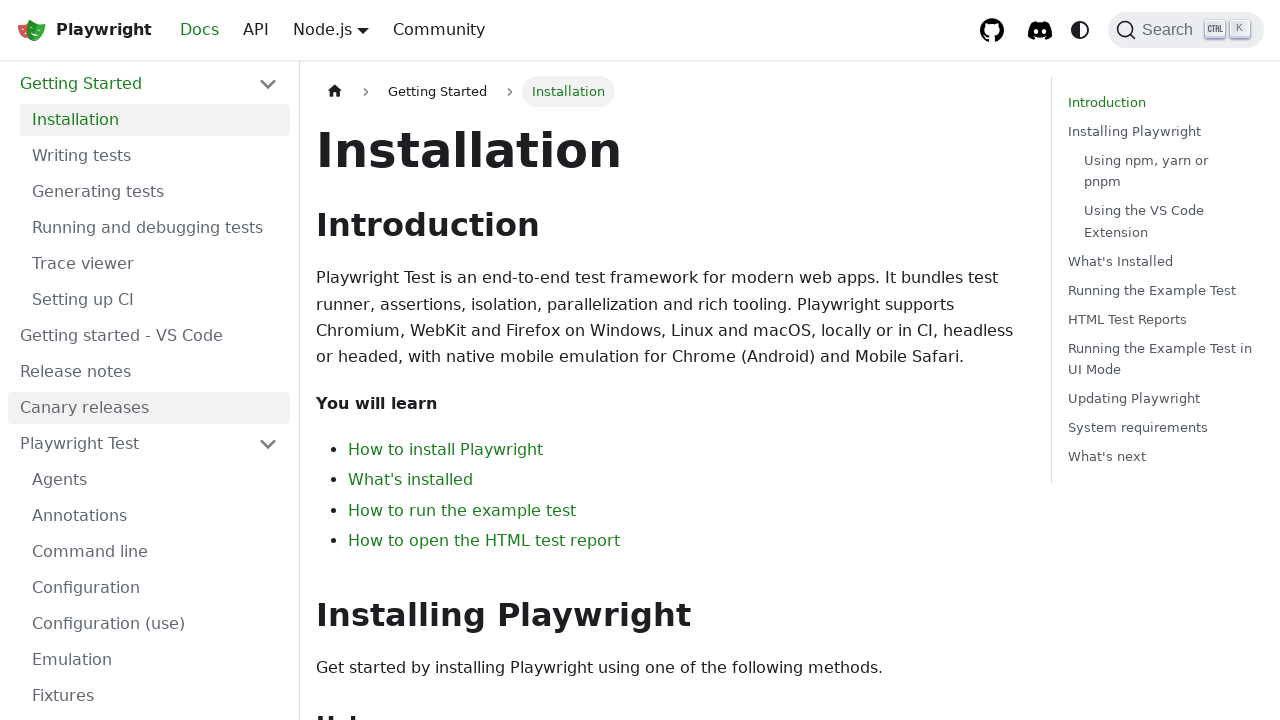